Tests the W3Schools JavaScript tryit editor by clicking the "display Date and Time" button within an iframe to trigger a JavaScript function

Starting URL: https://www.w3schools.com/js/tryit.asp?filename=tryjs_myfirst

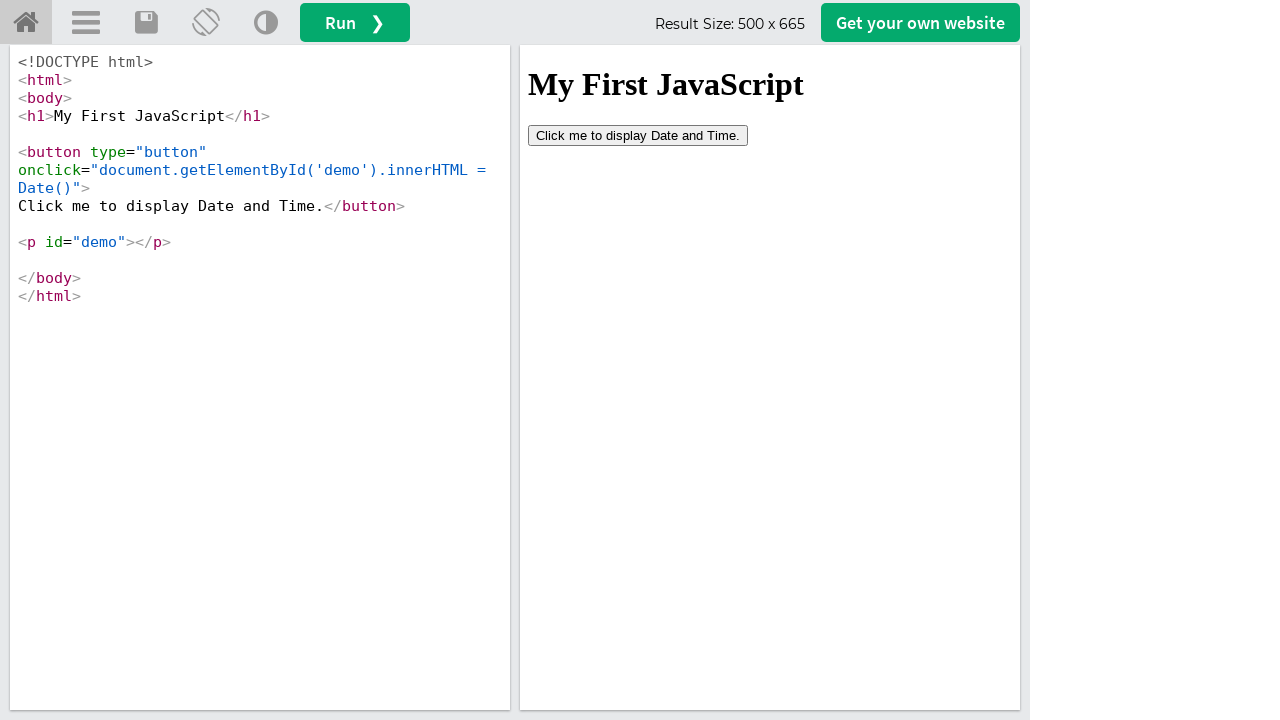

Located iframe element with id 'iframeResult'
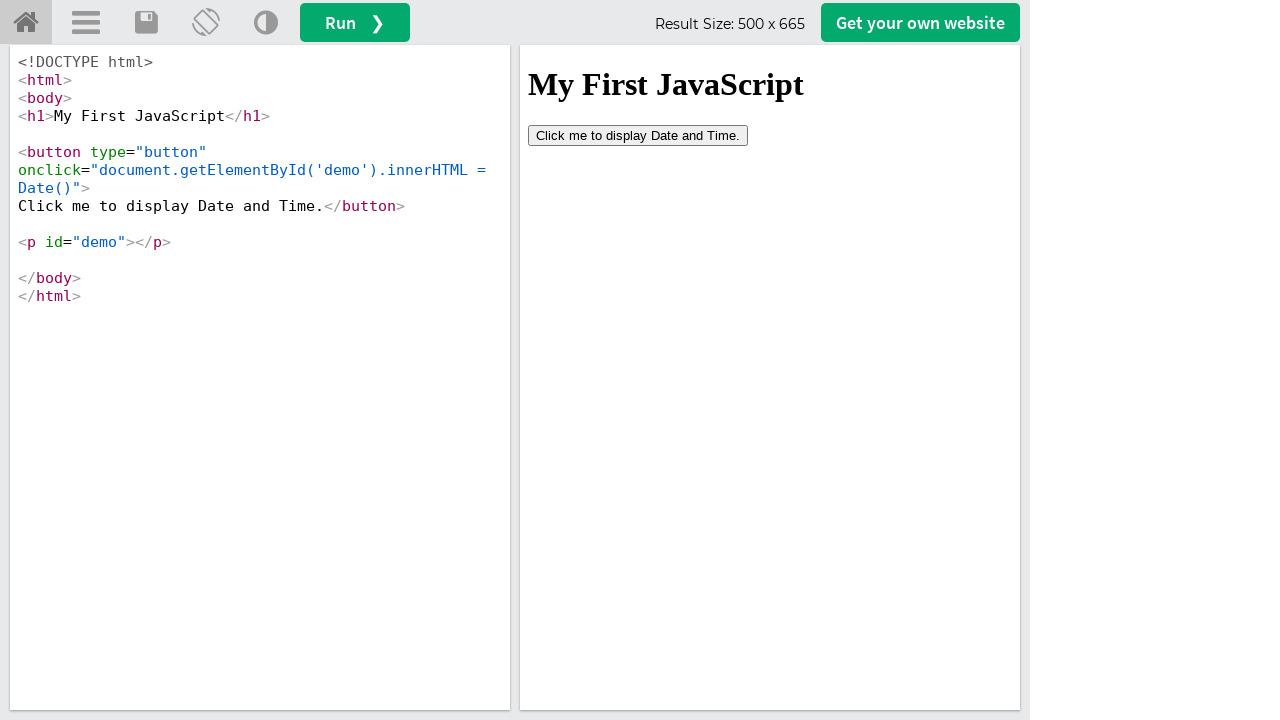

Clicked 'display Date and Time' button inside iframe at (638, 135) on iframe#iframeResult >> internal:control=enter-frame >> xpath=//button[contains(t
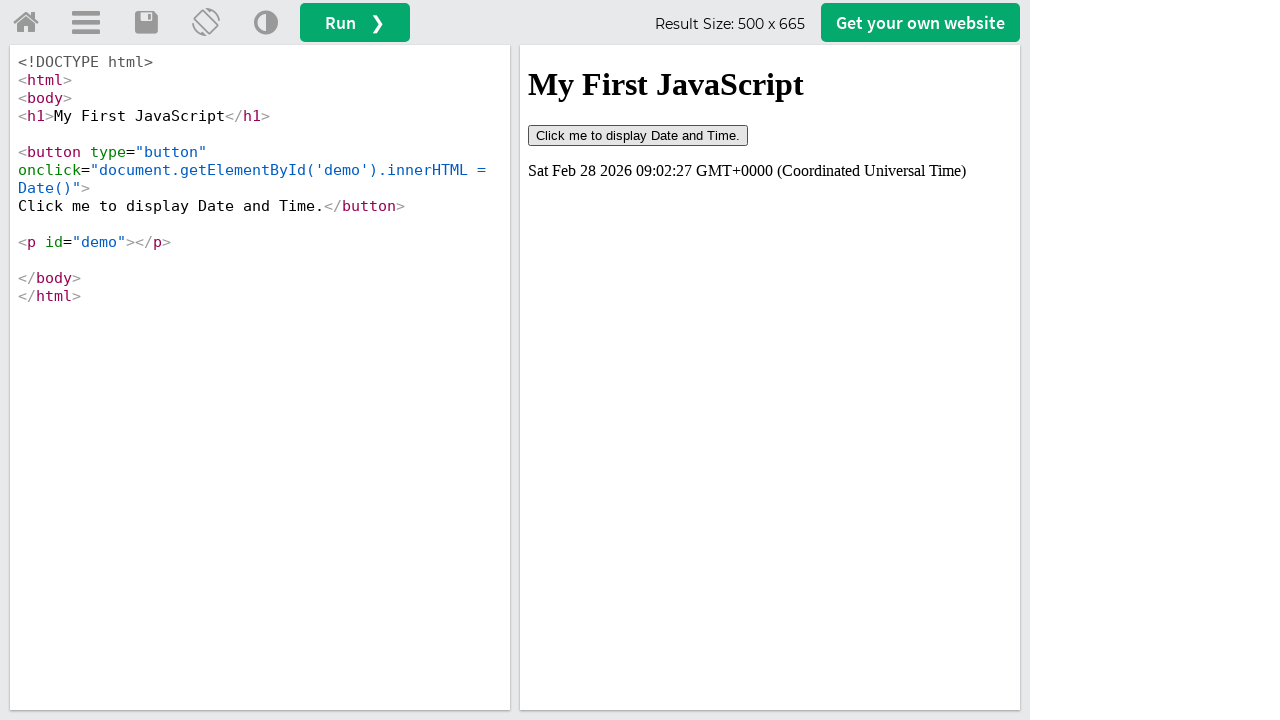

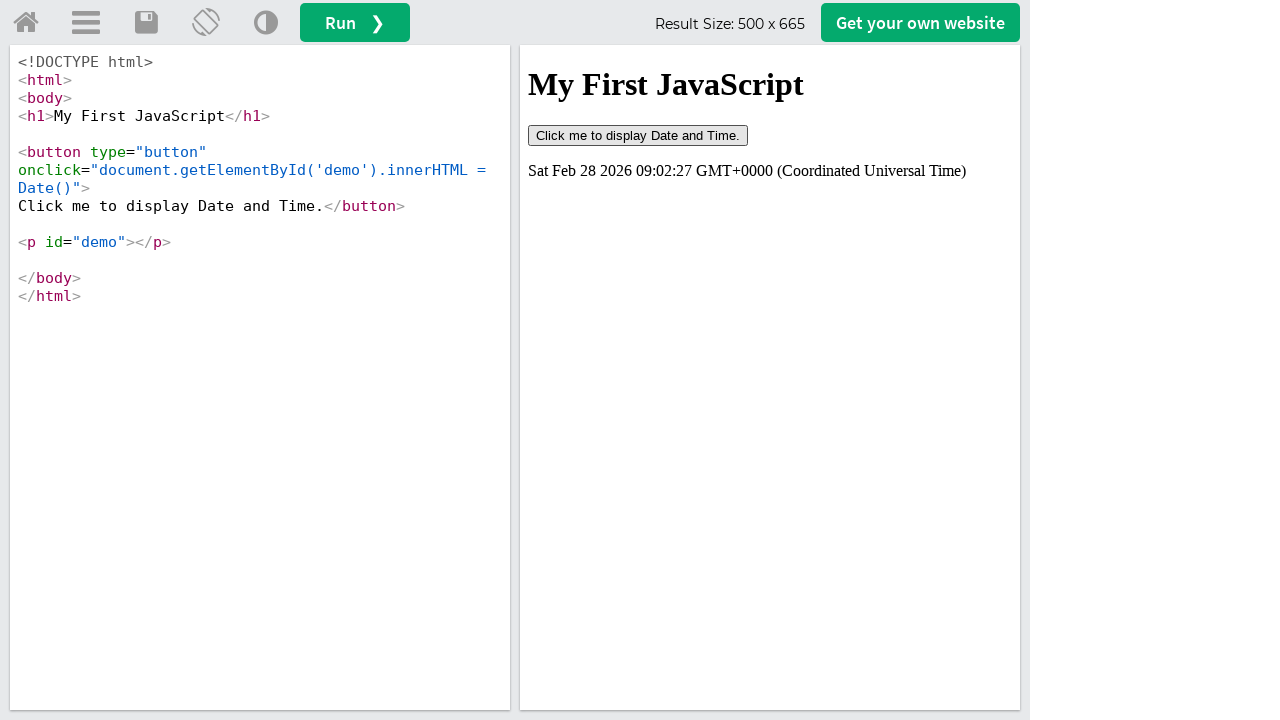